Tests handling of a prompt dialog by clicking the prompt button, entering text, and accepting it

Starting URL: https://vinothqaacademy.com/alert-and-popup/

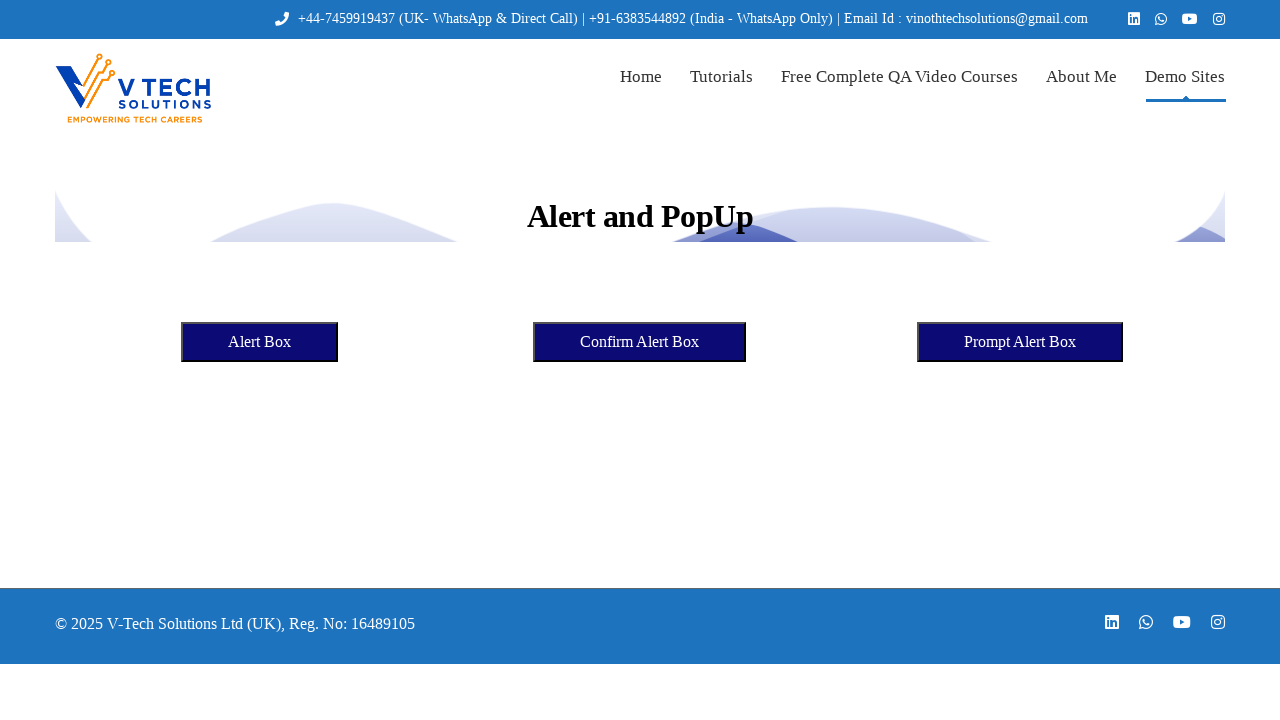

Set up dialog handler to accept prompt with 'yes'
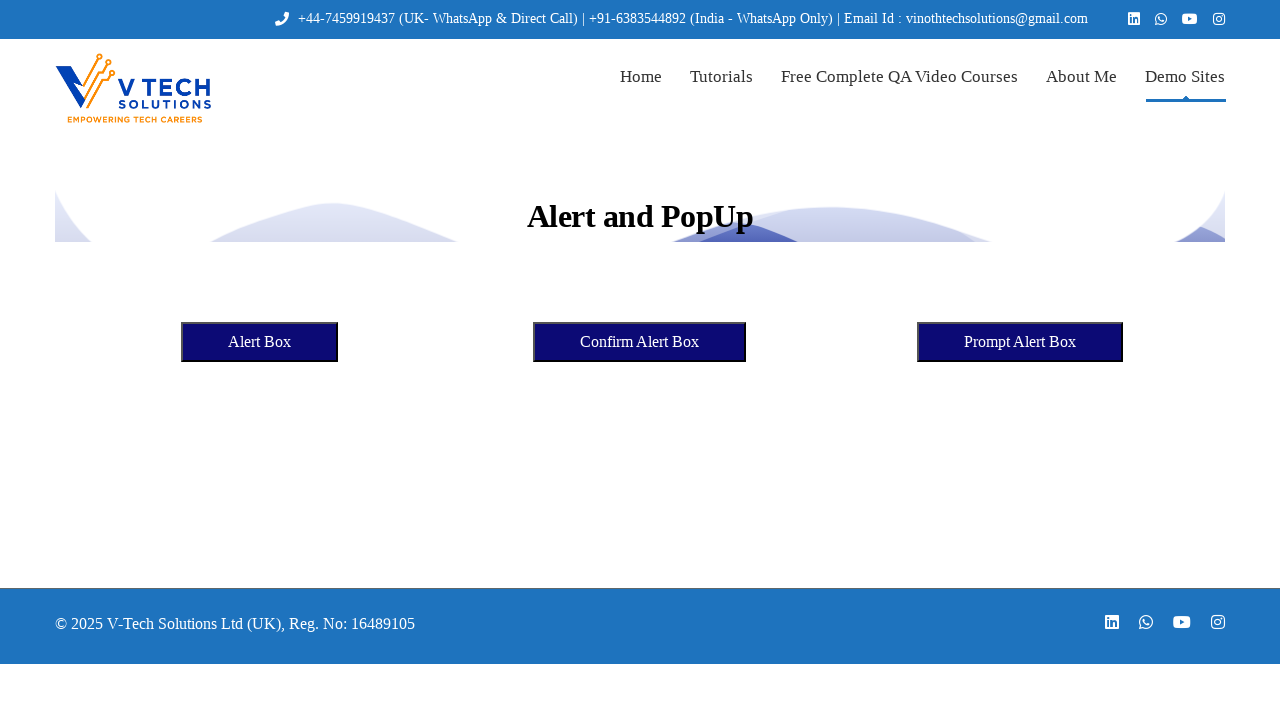

Clicked the prompt alert button at (1020, 342) on button[name='promptalertbox1234']
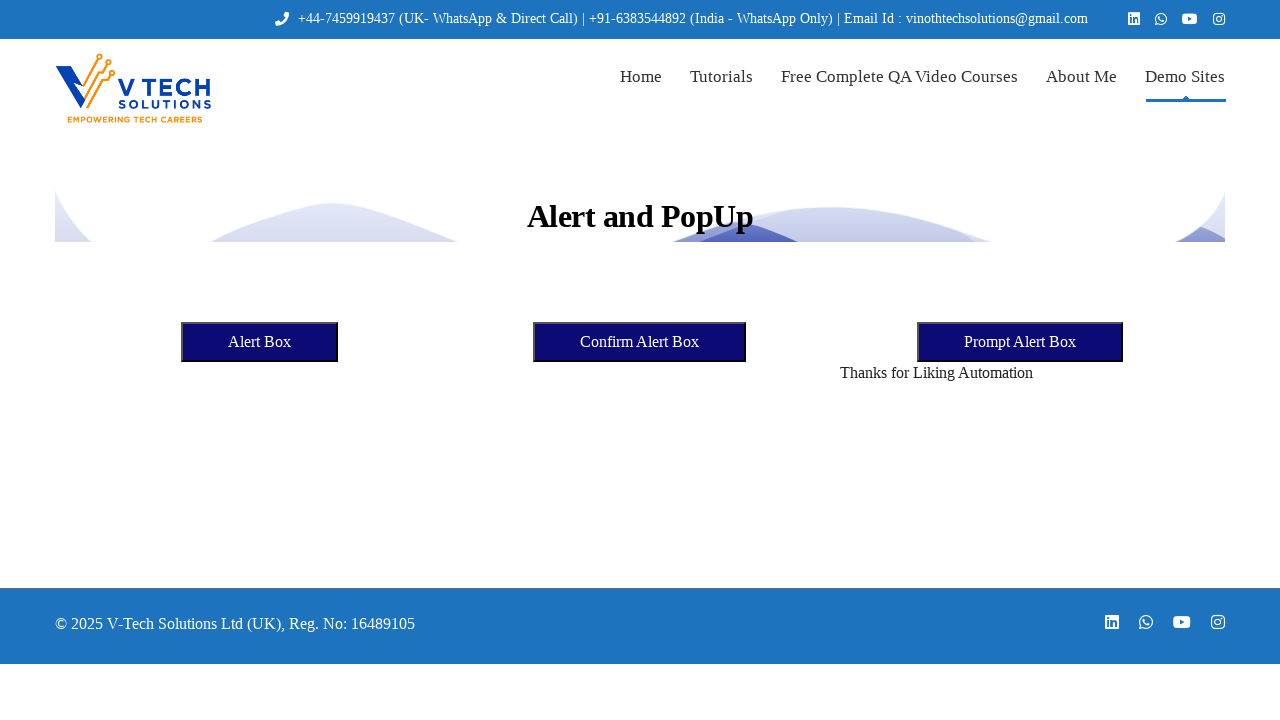

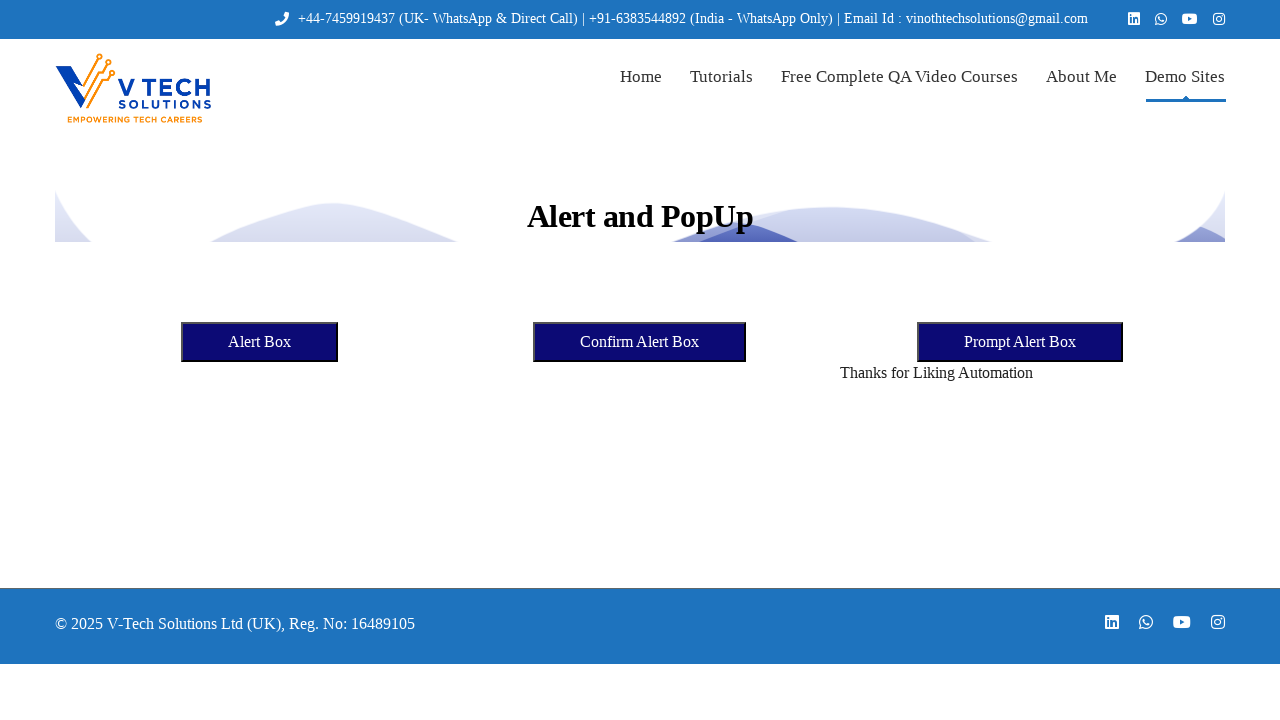